Tests scrolling functionality on the Selenium website by scrolling down and then back up

Starting URL: https://www.selenium.dev/

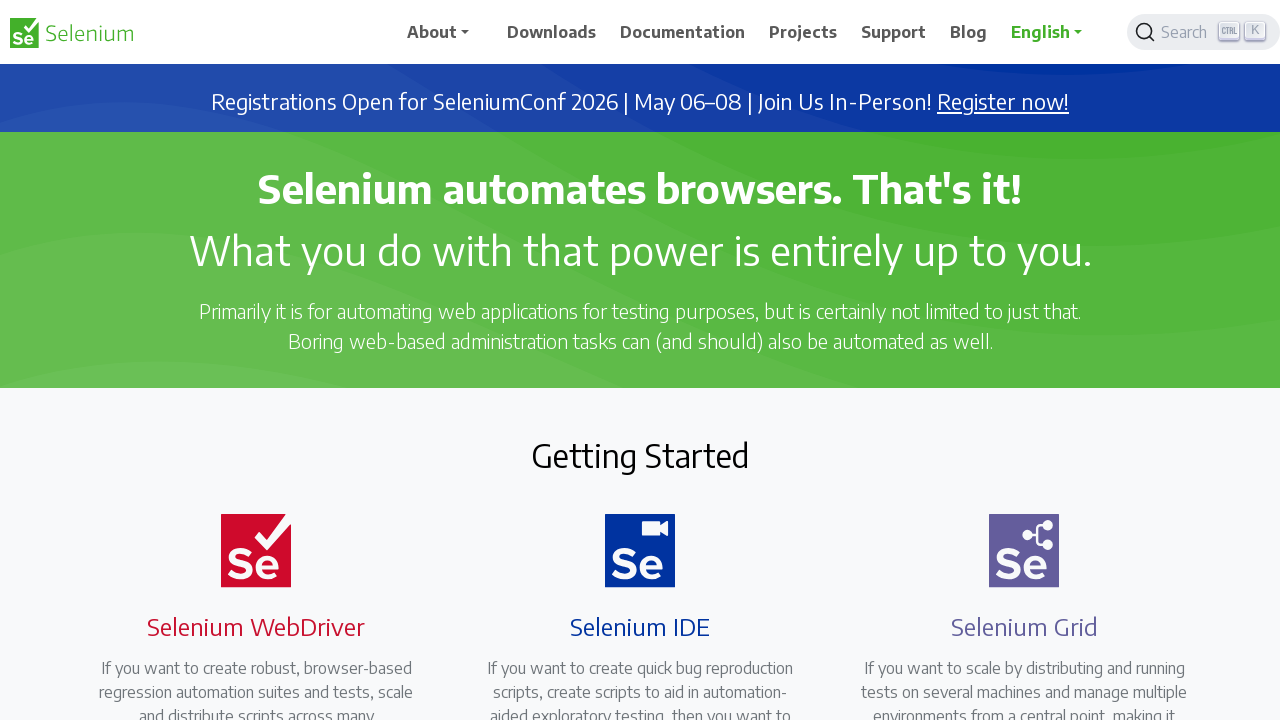

Scrolled down 500 pixels on Selenium website
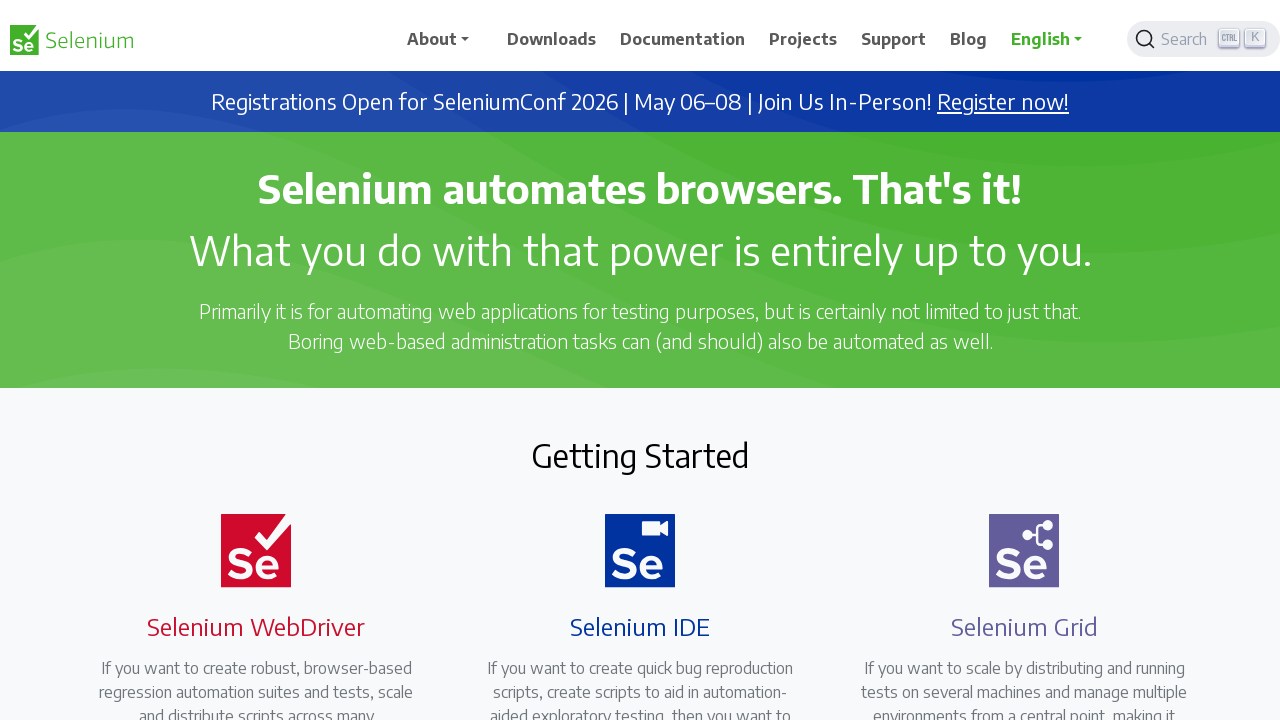

Waited 1 second to observe scroll effect
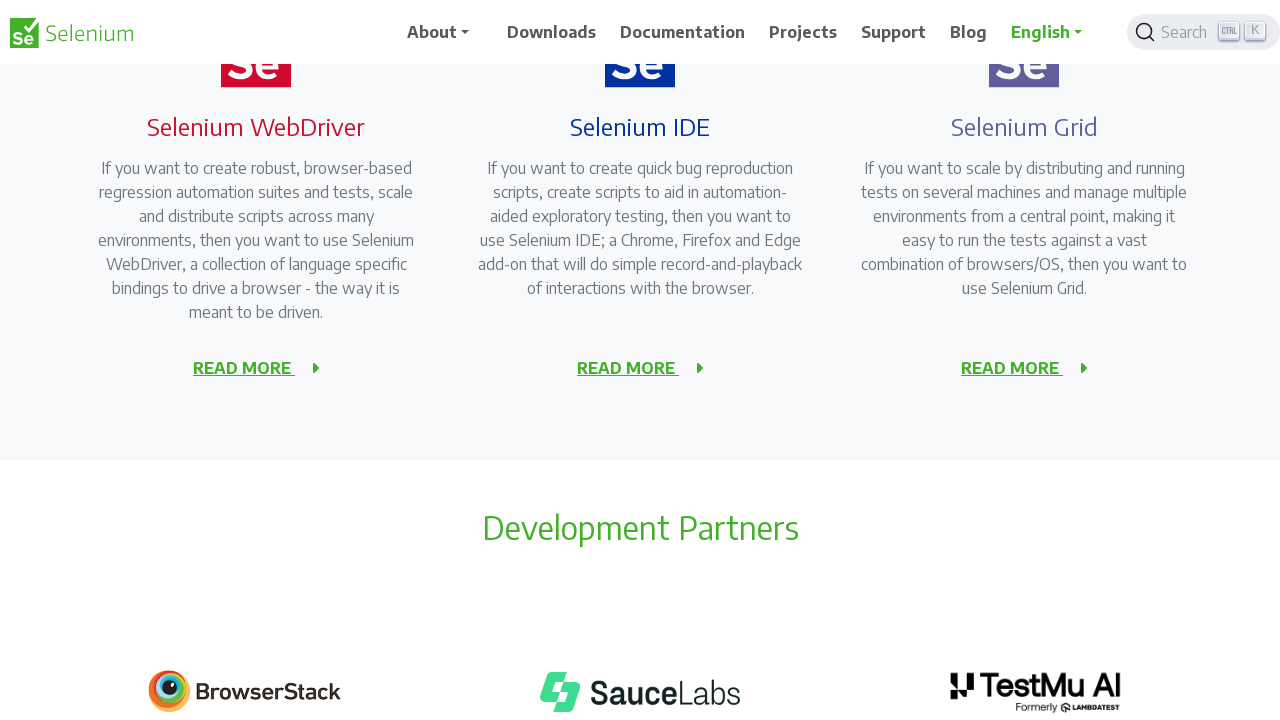

Scrolled back up 500 pixels to original position
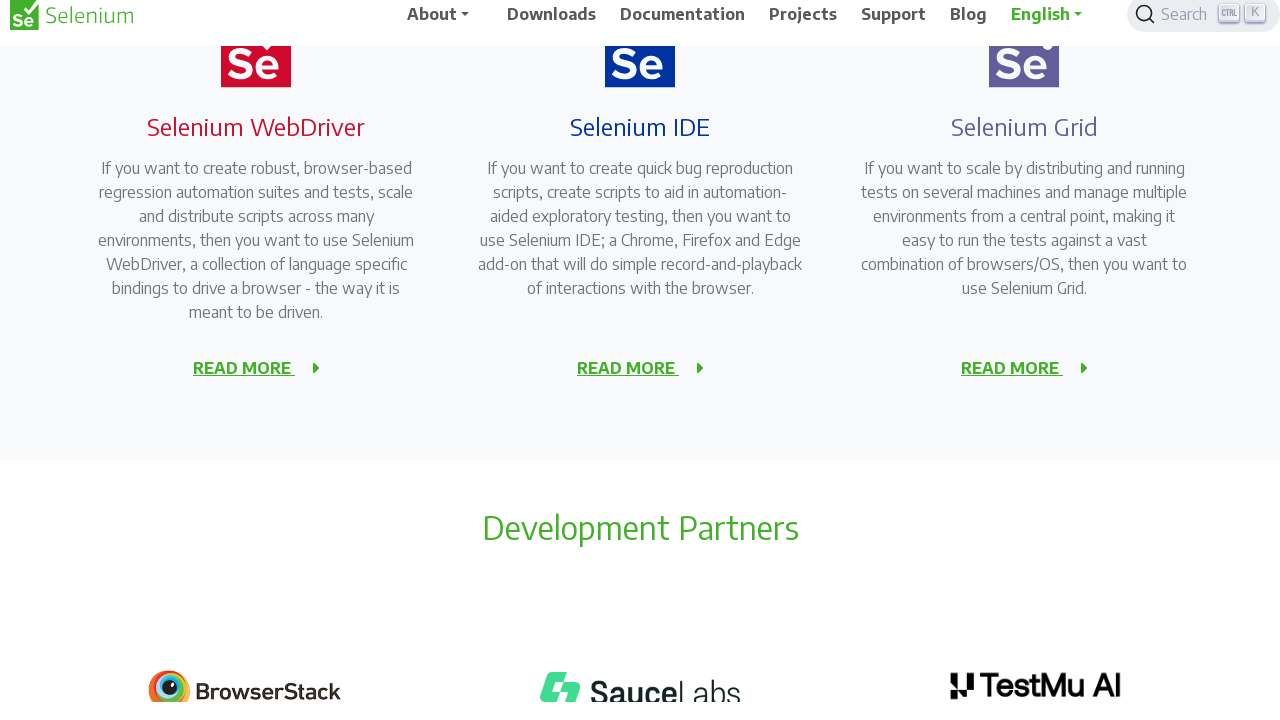

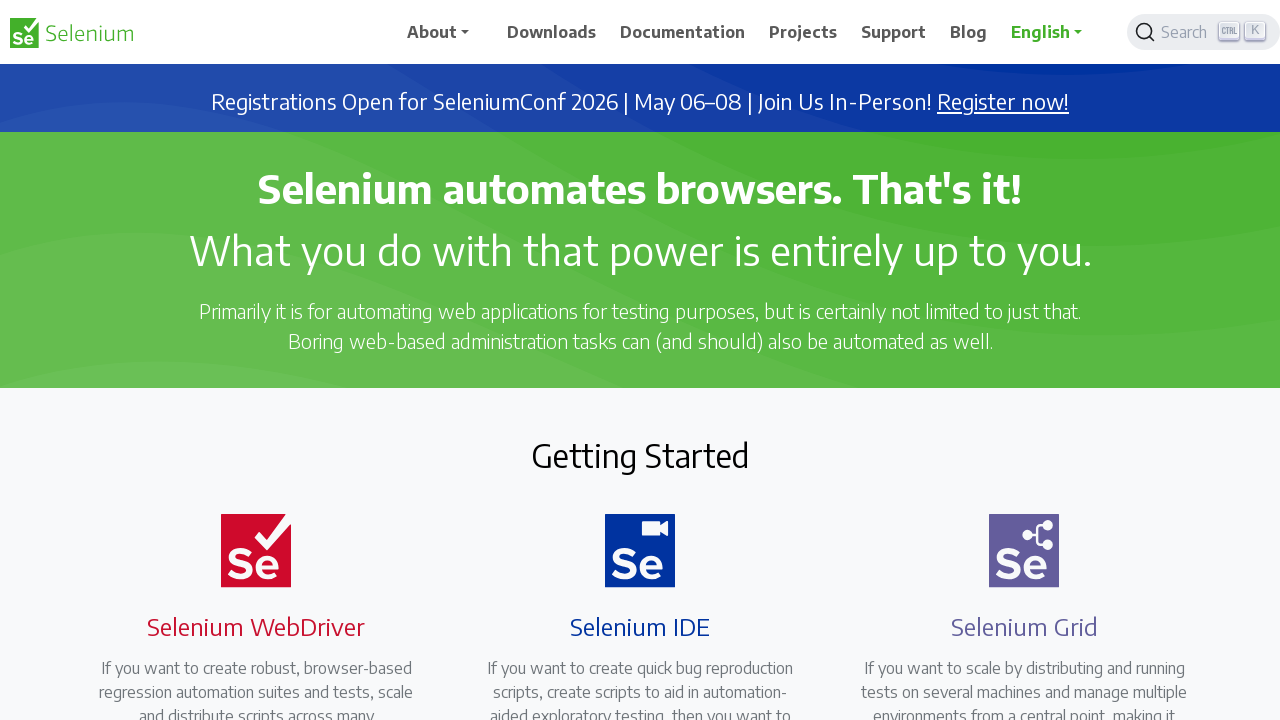